Tests drag and drop functionality by dragging an element and dropping it onto a target element within an iframe

Starting URL: https://jqueryui.com/droppable/

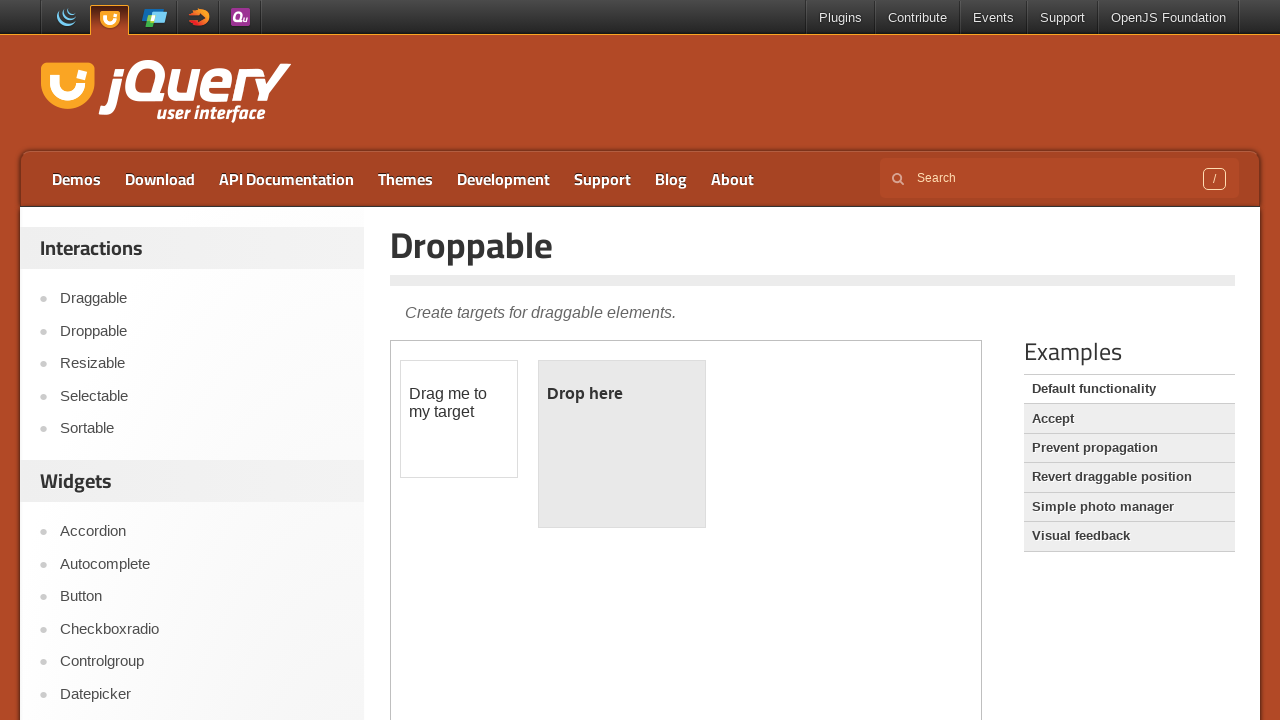

Located iframe with class 'demo-frame'
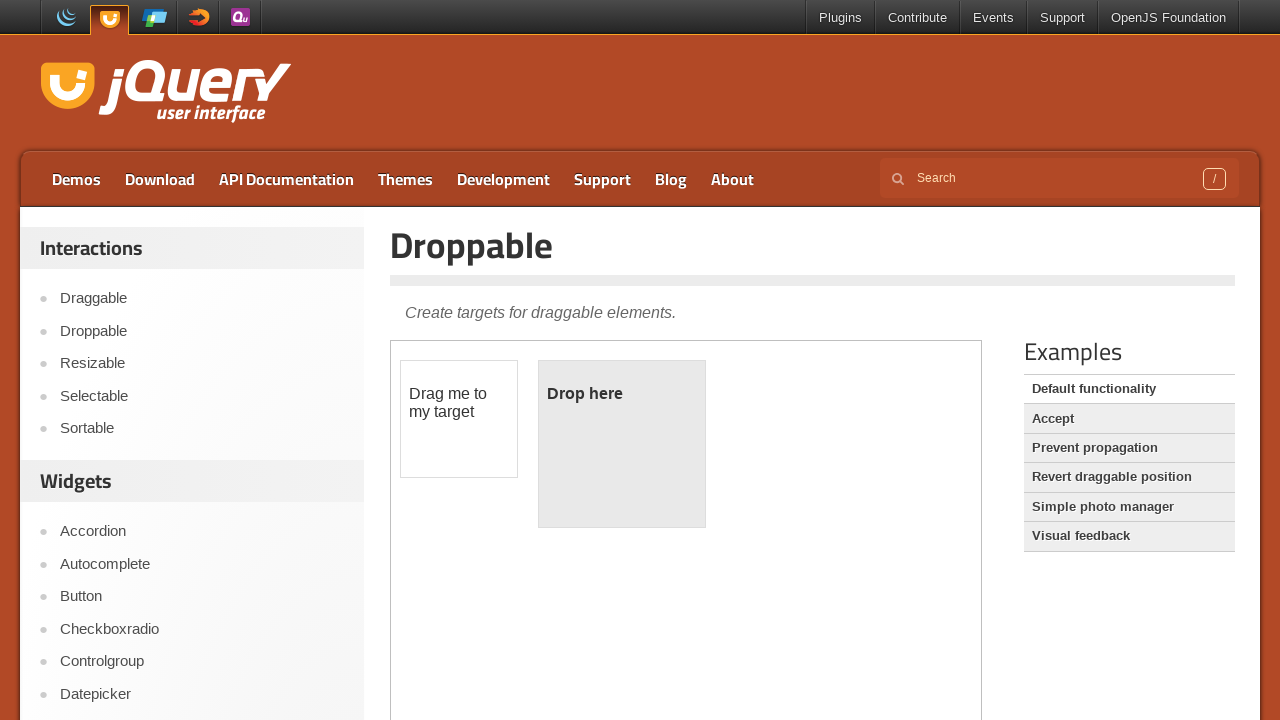

Located draggable element with id 'draggable'
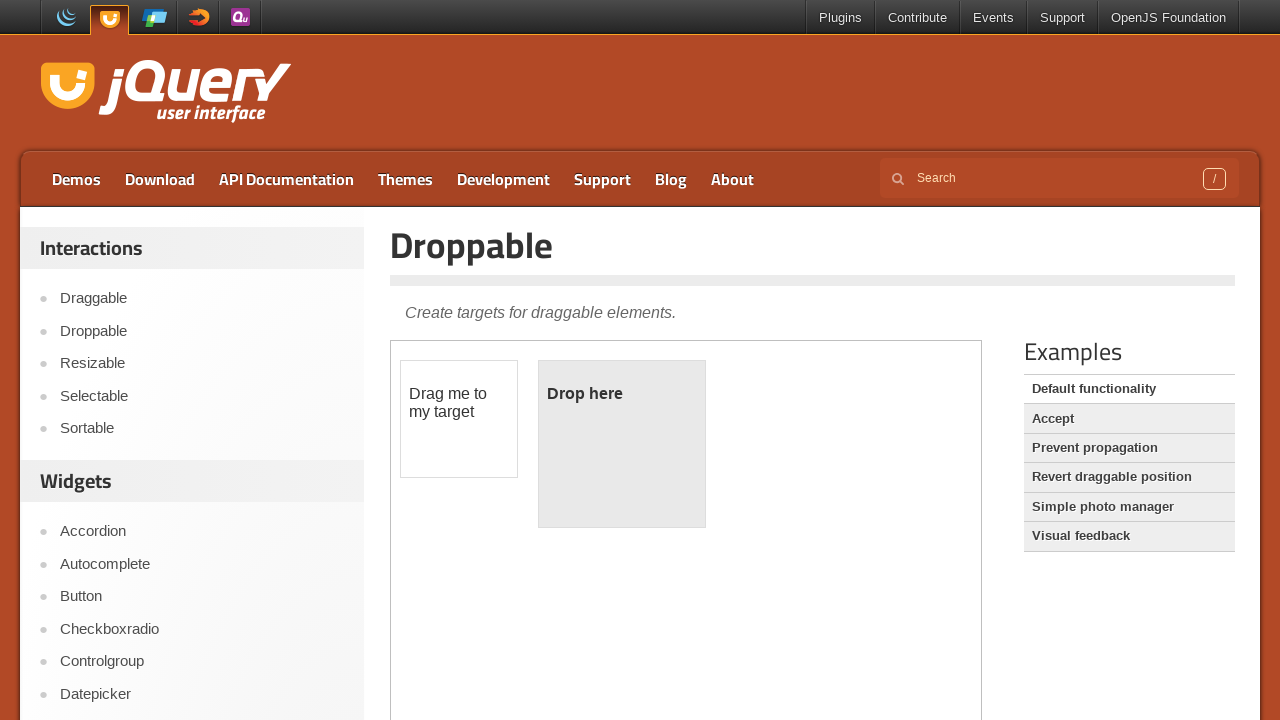

Draggable element became visible
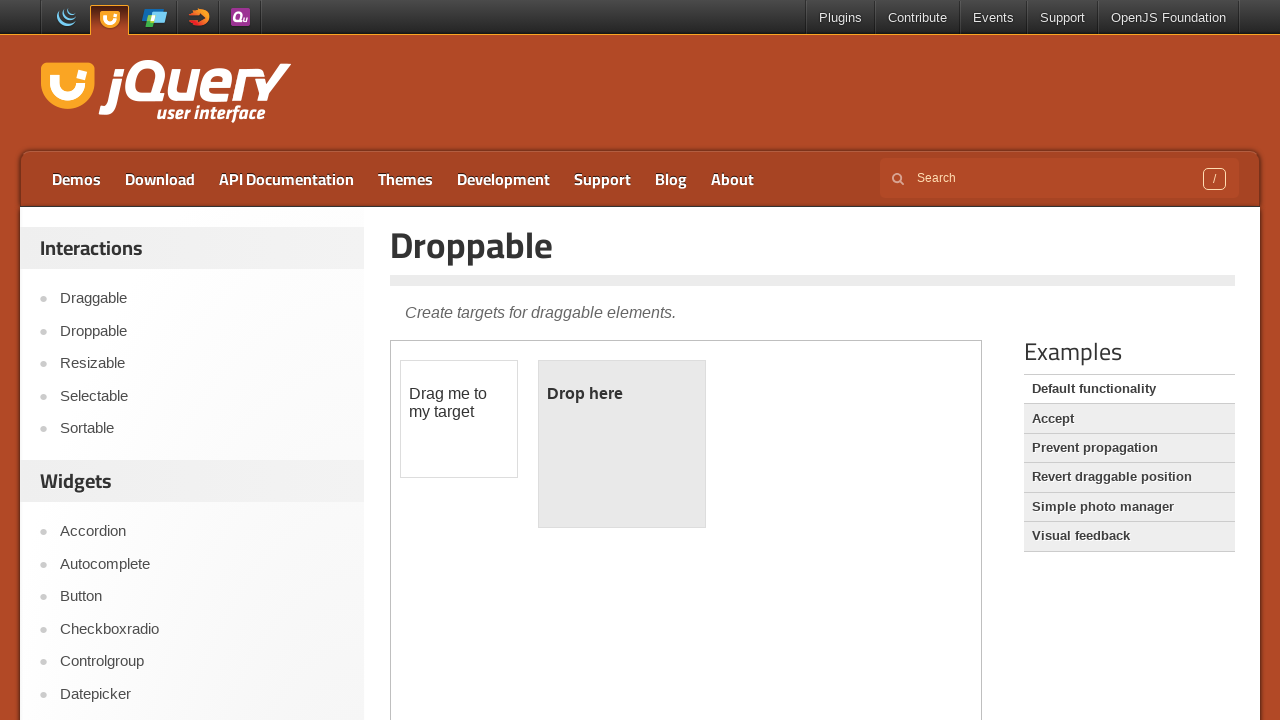

Located droppable element with id 'droppable'
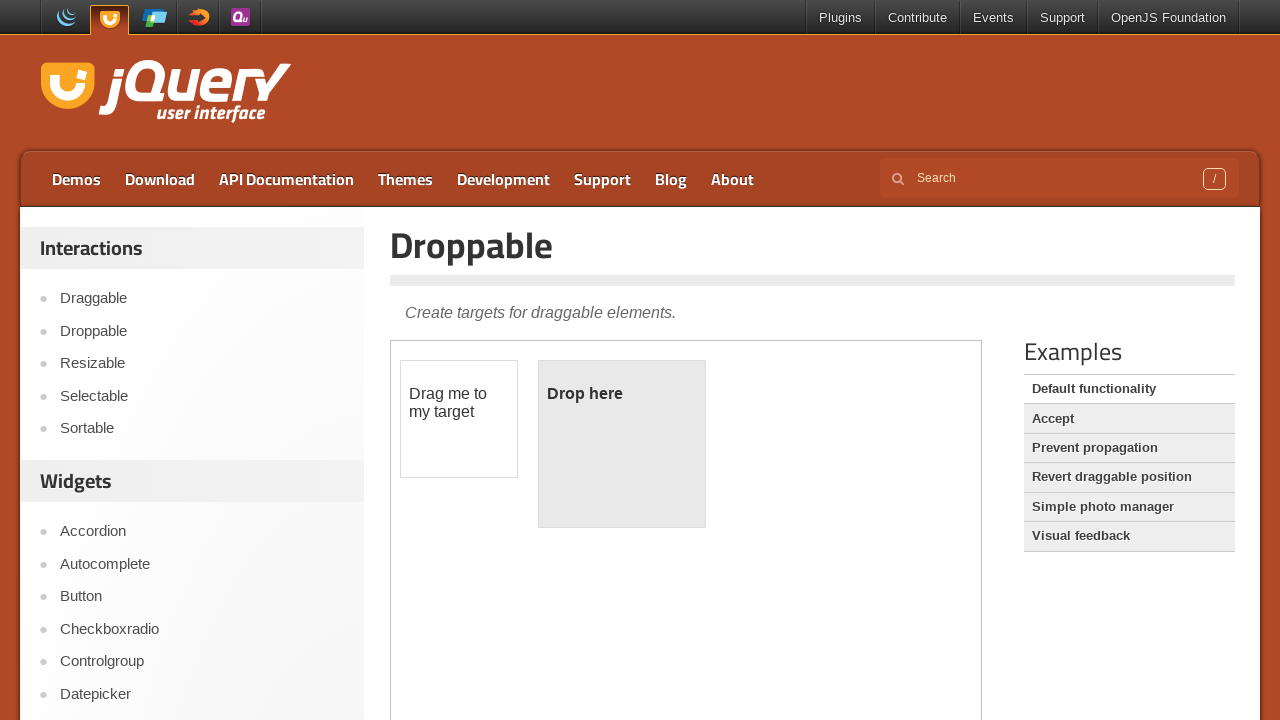

Dragged draggable element and dropped it onto droppable element at (622, 444)
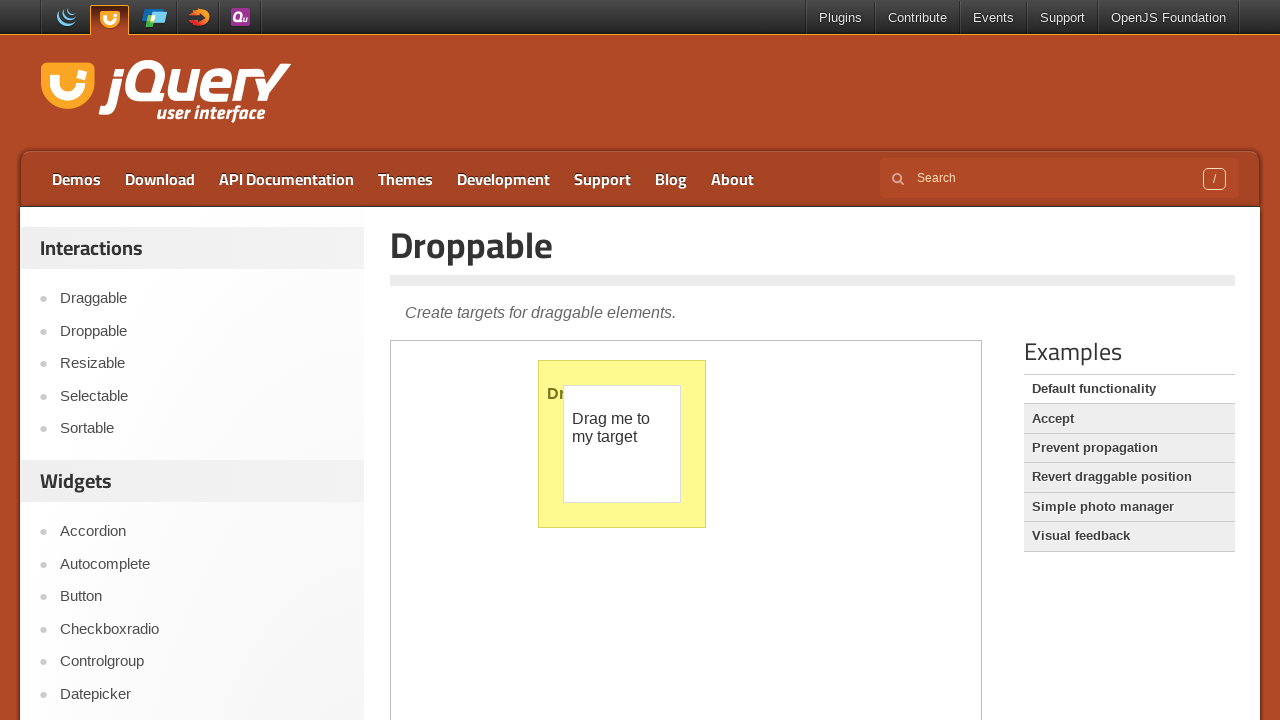

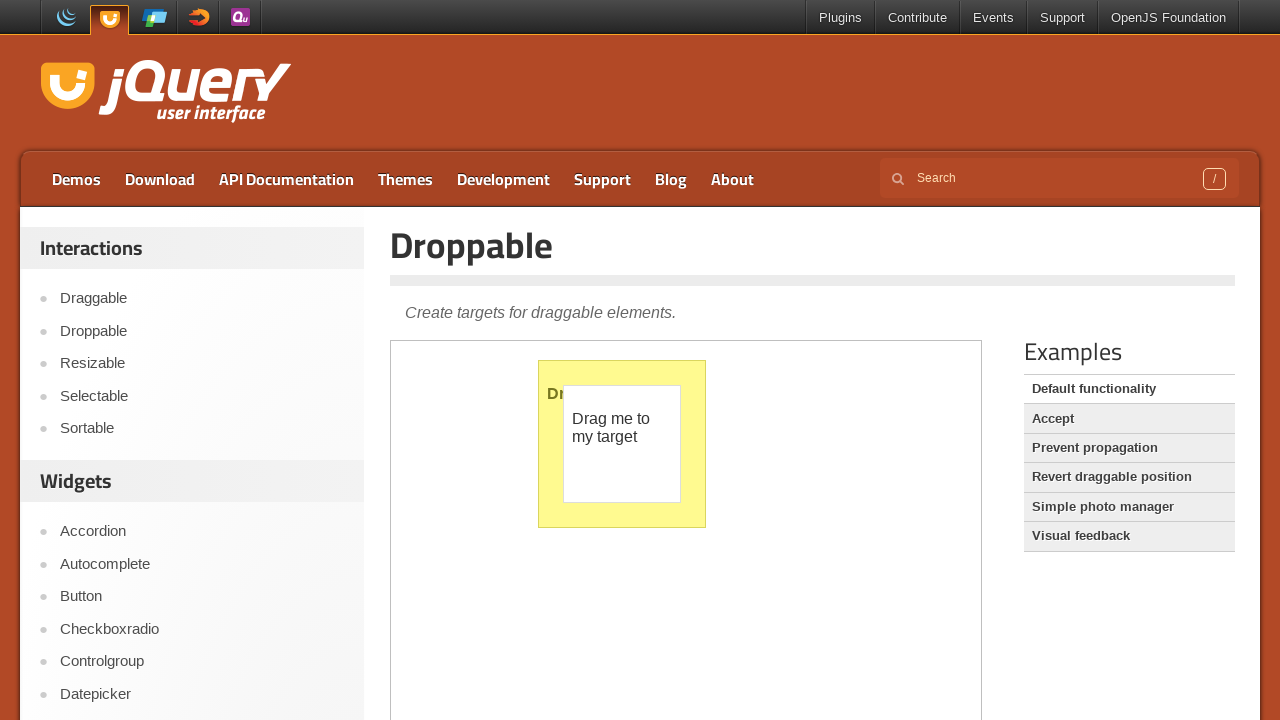